Tests a pizza ordering system with invalid input data to verify error handling

Starting URL: http://wc2.cs.nuim.ie/rbierig/cs265/pizzaHouse/pizzaHouse.php

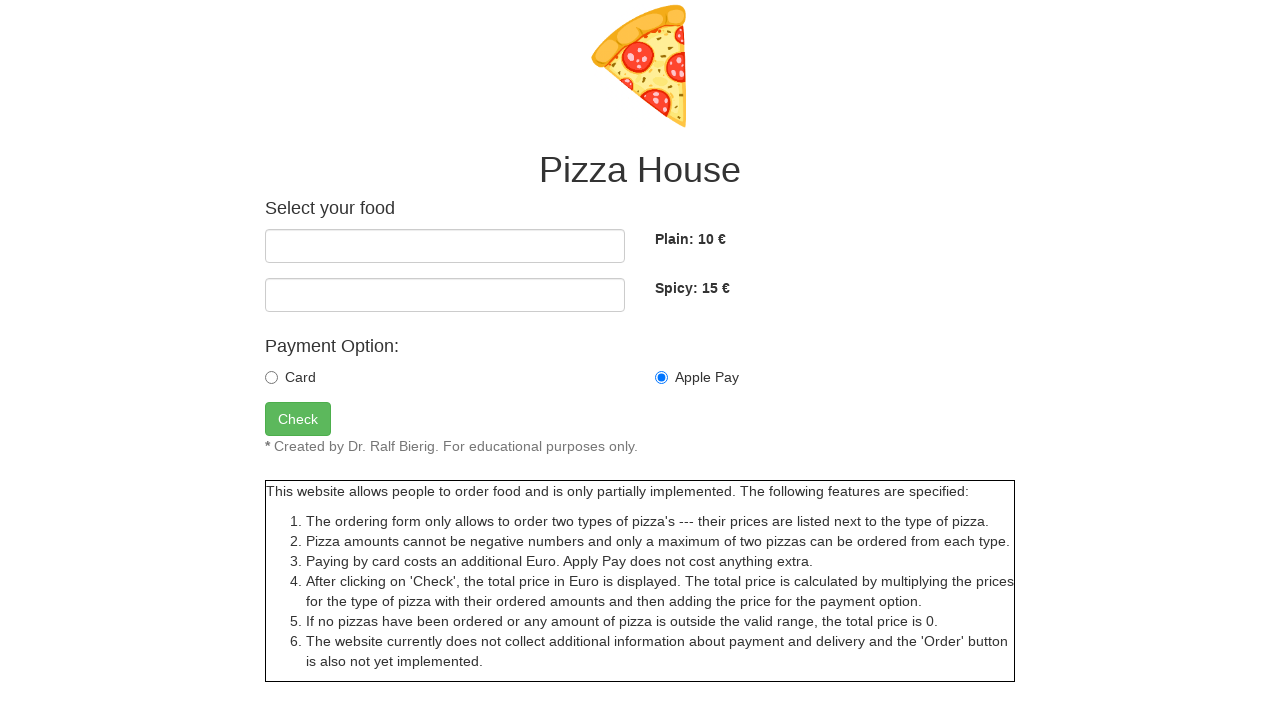

Navigated to pizza ordering system
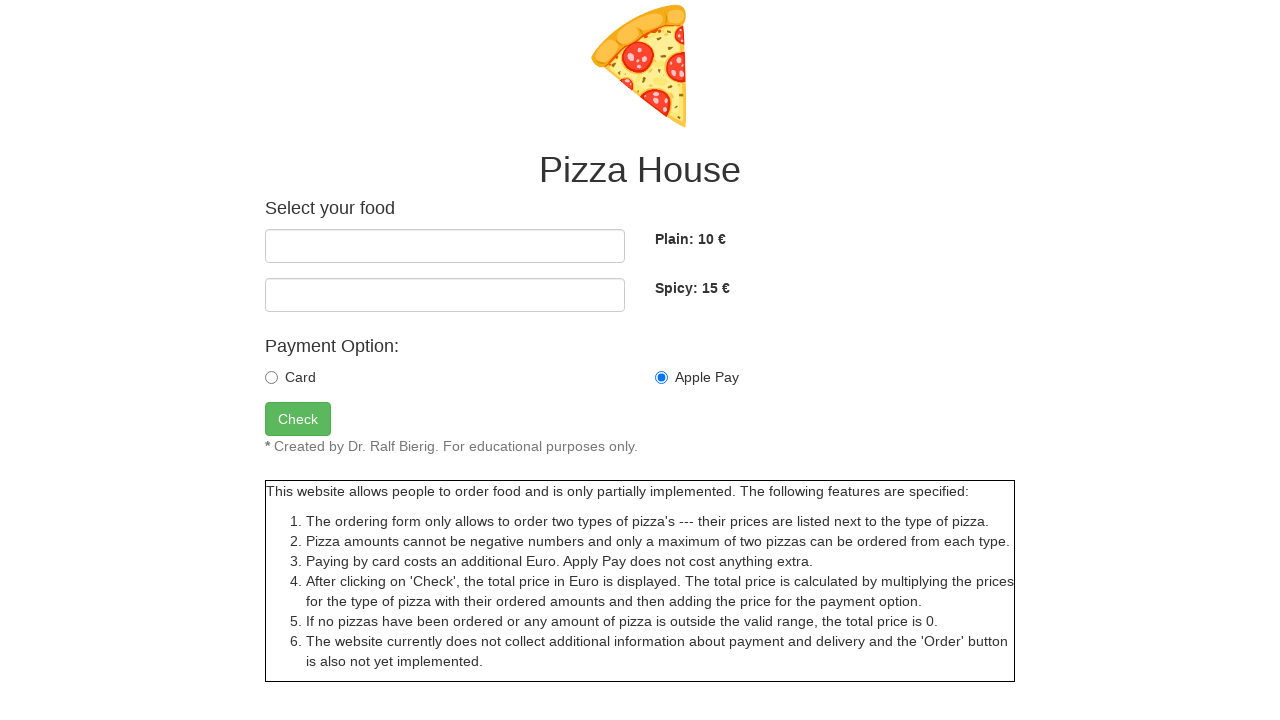

Selected card payment option at (272, 377) on #form_radio_card
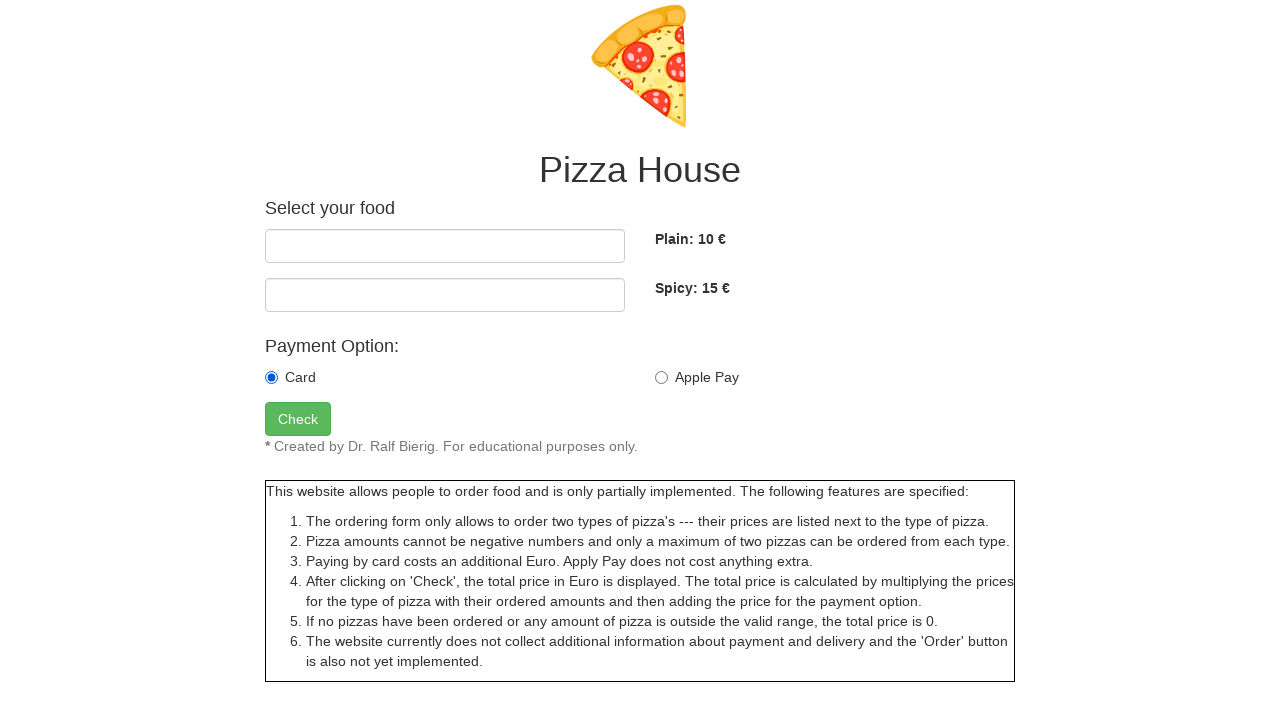

Entered 0 plain pizzas on #number_plain
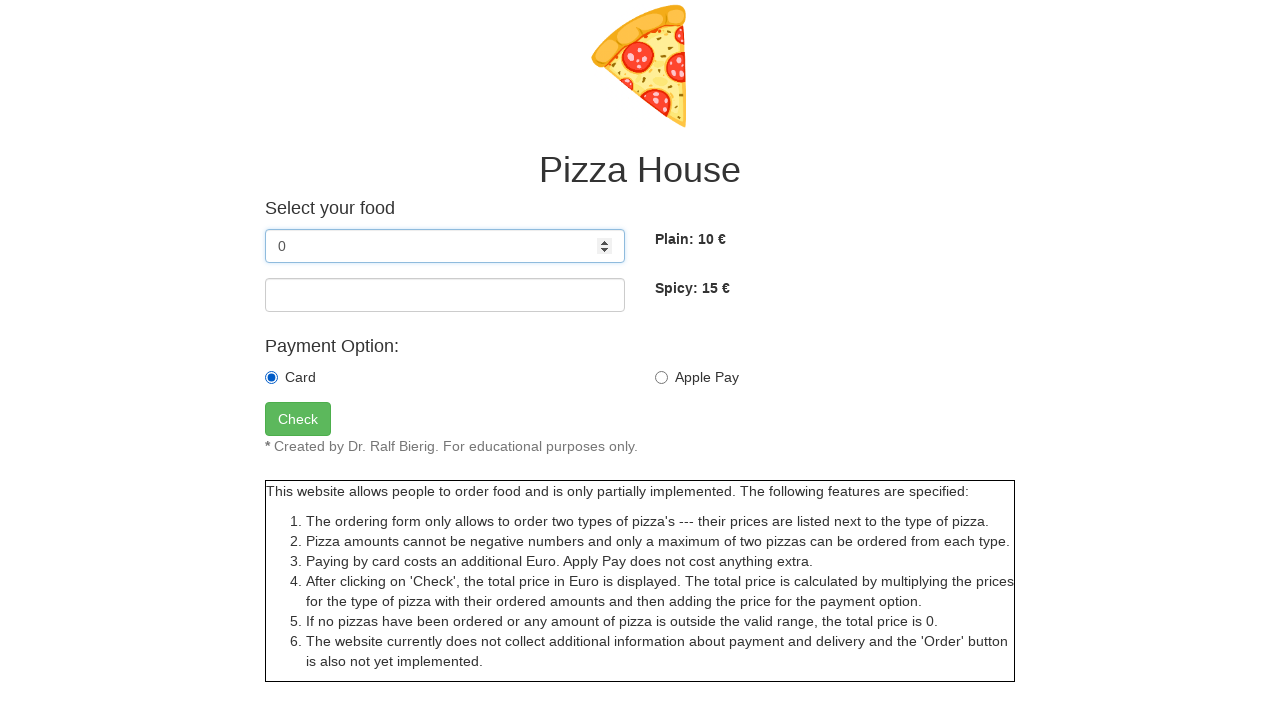

Entered 0 spicy pizzas on #number_spicy
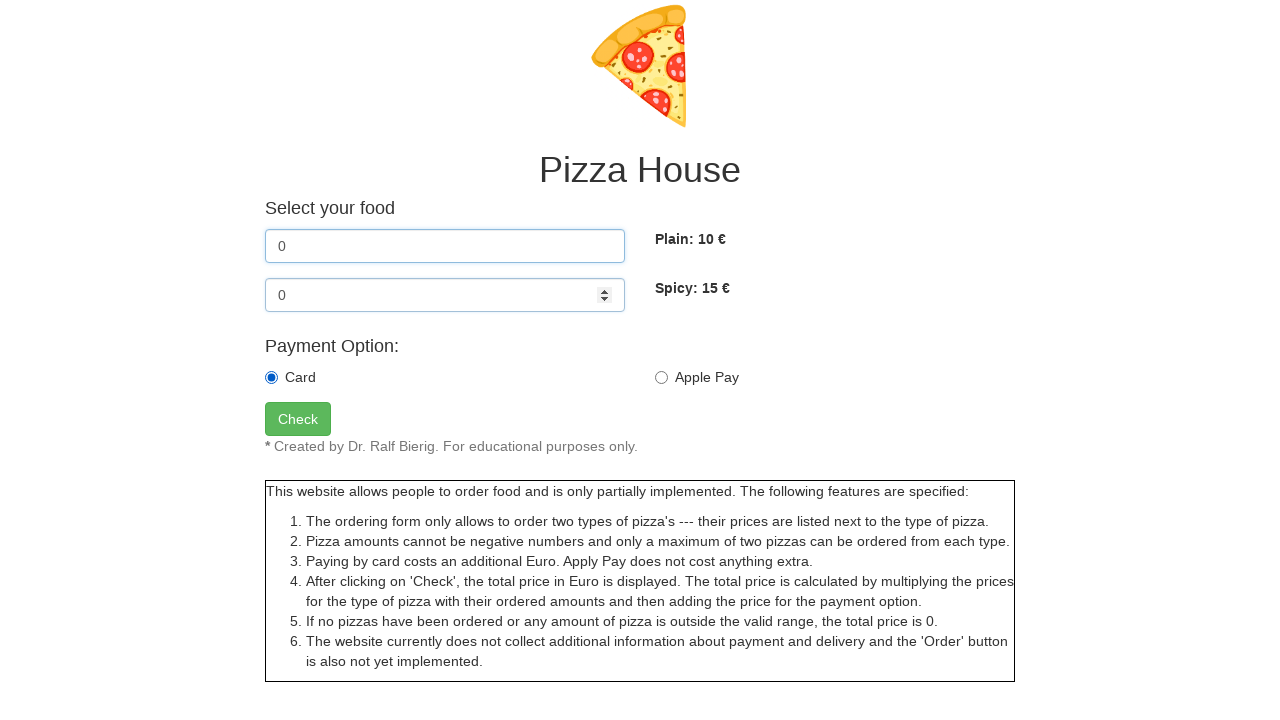

Submitted order with invalid data (zero pizzas) at (298, 419) on #doCheck
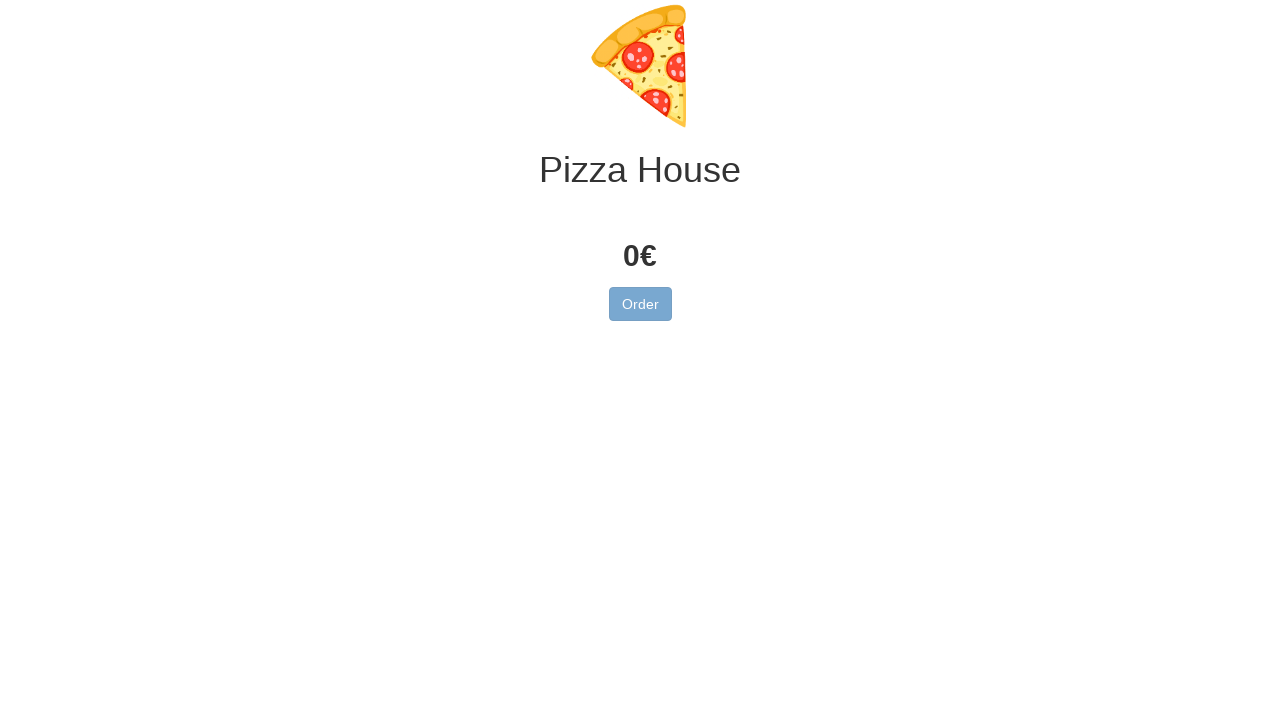

Error validation result appeared
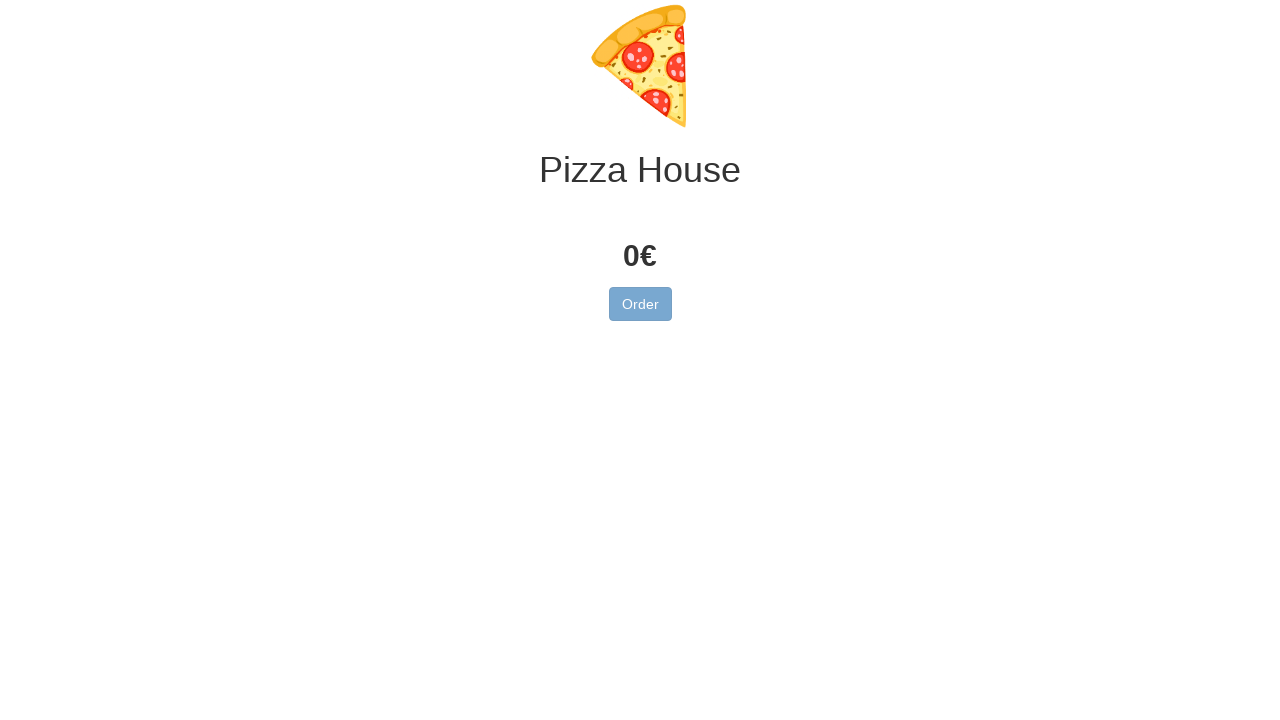

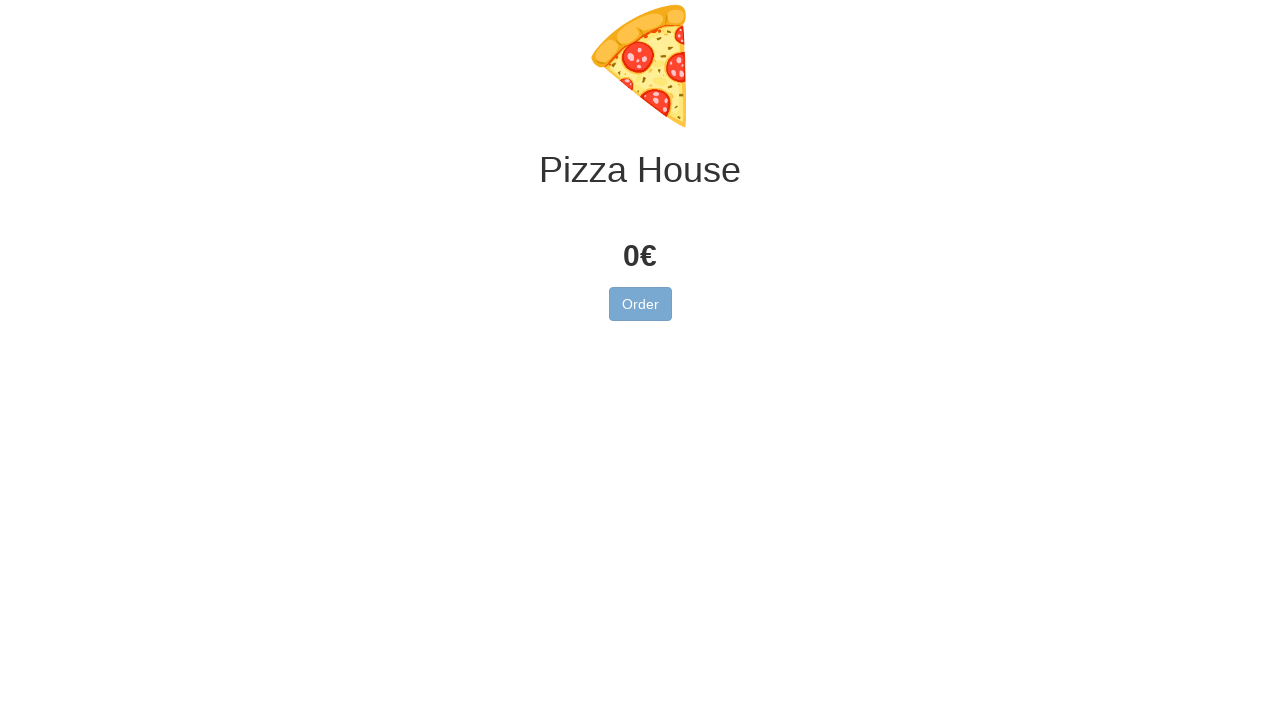